Tests dropdown selection functionality by selecting options using both visible text and index methods

Starting URL: https://the-internet.herokuapp.com/dropdown

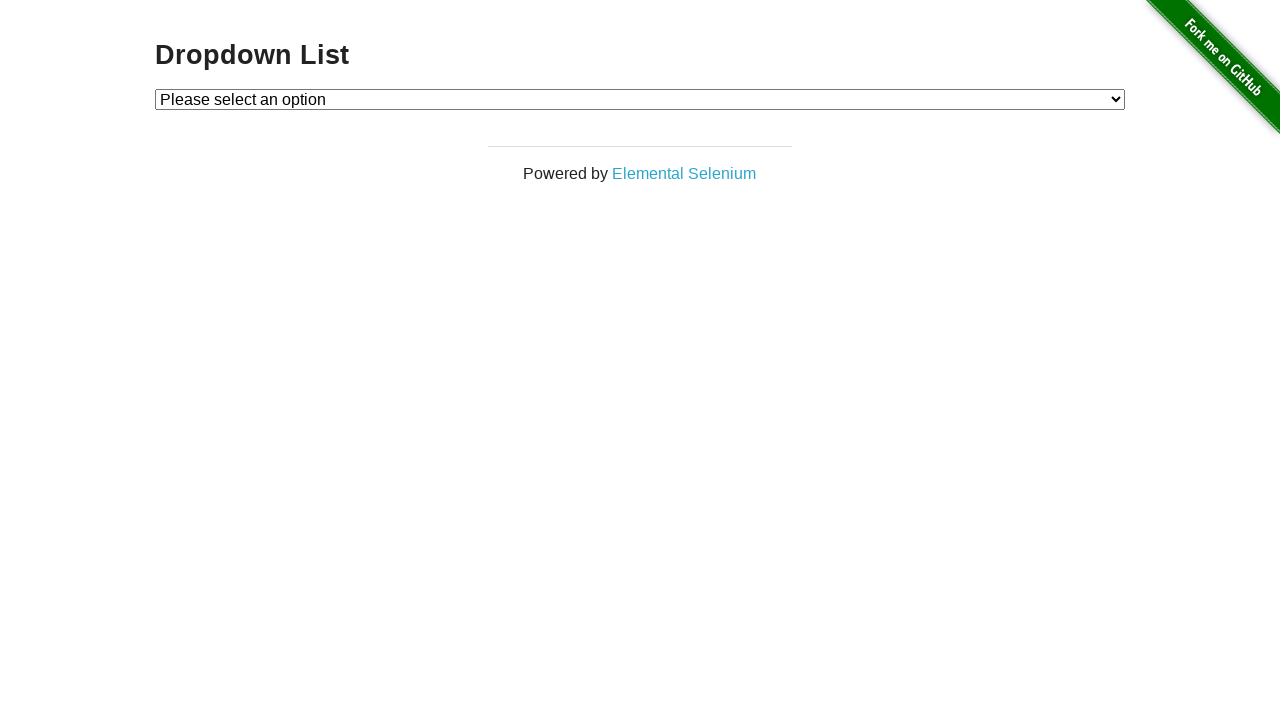

Selected 'Option 2' from dropdown by visible text on #dropdown
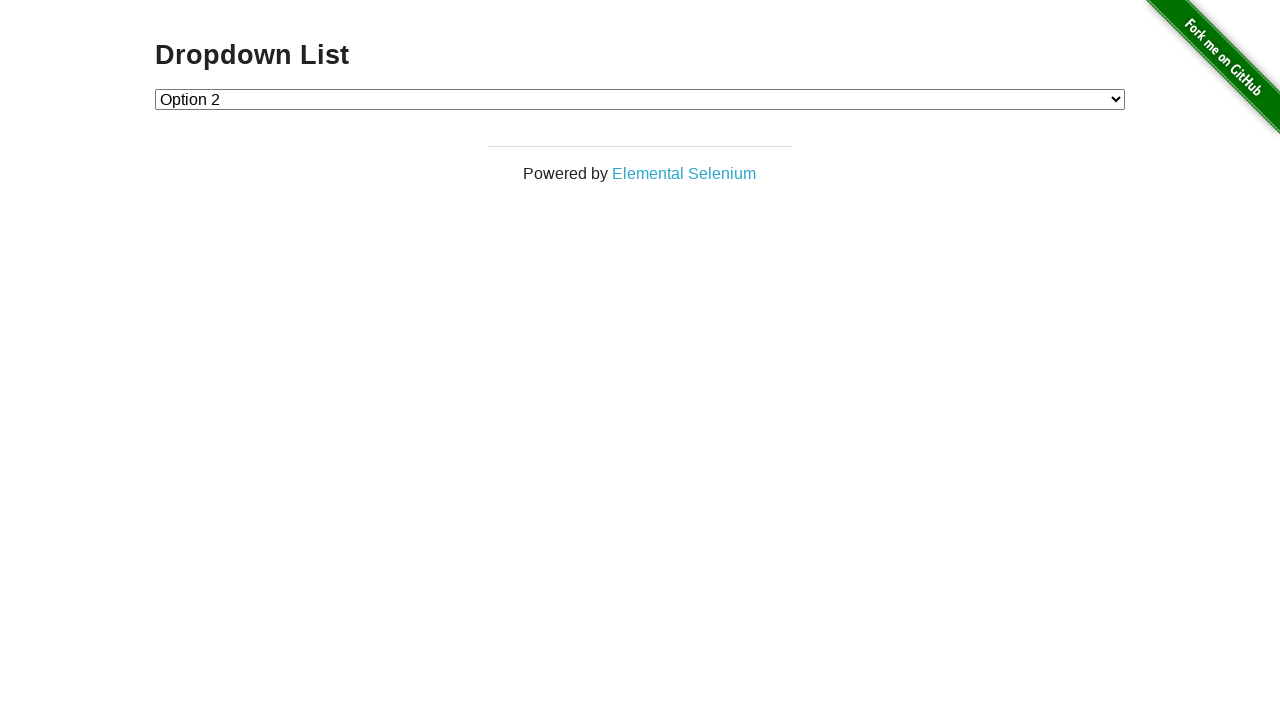

Selected 'Option 1' from dropdown by index 1 on #dropdown
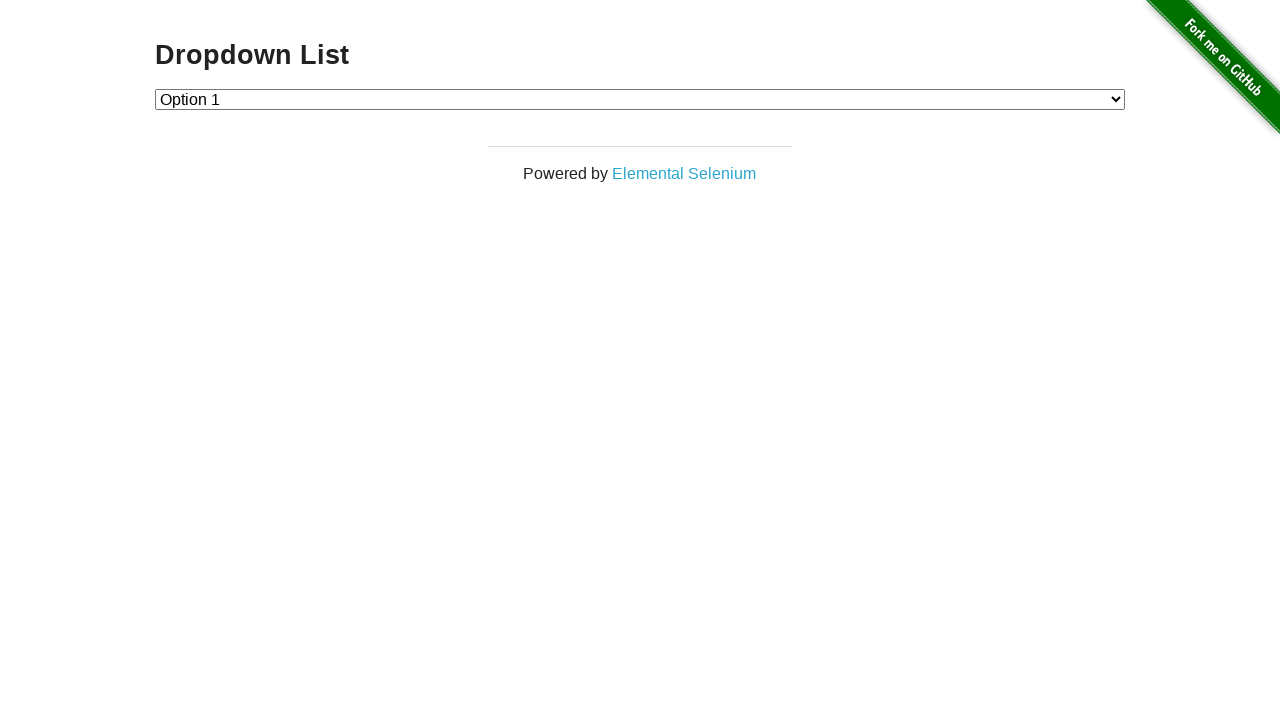

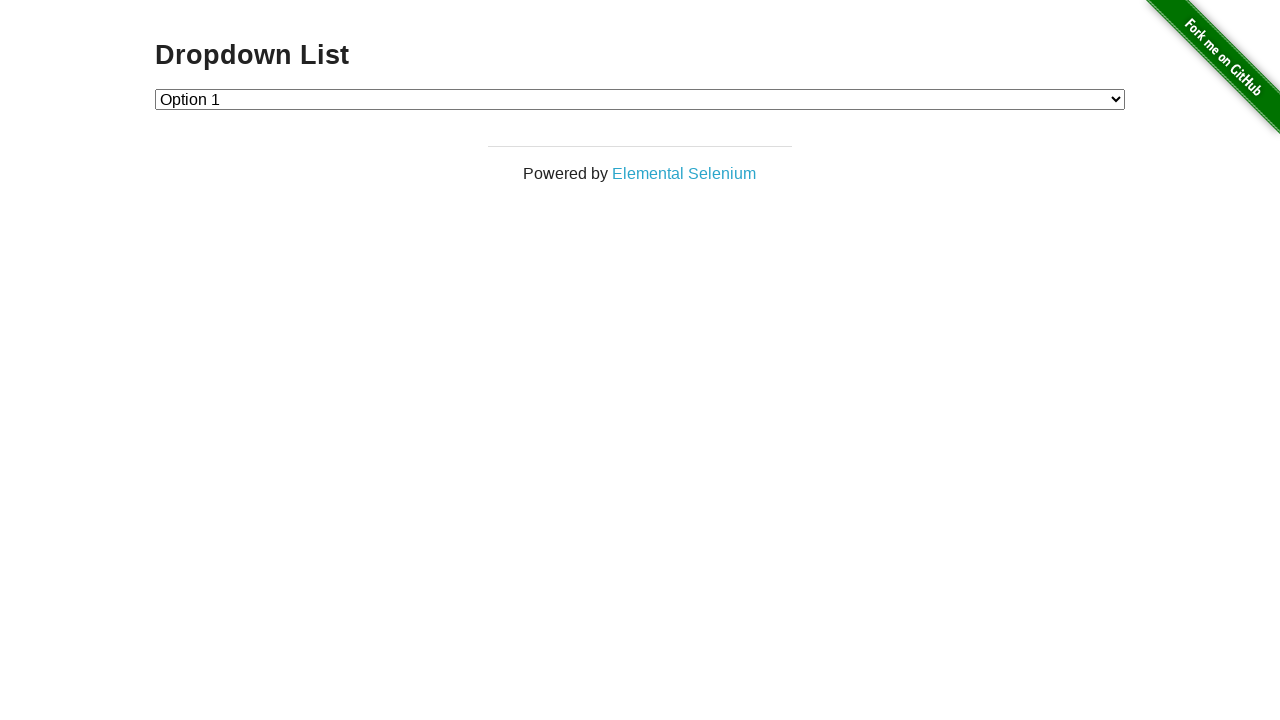